Tests that toggle-all checkbox updates state when individual items are completed or cleared

Starting URL: https://demo.playwright.dev/todomvc

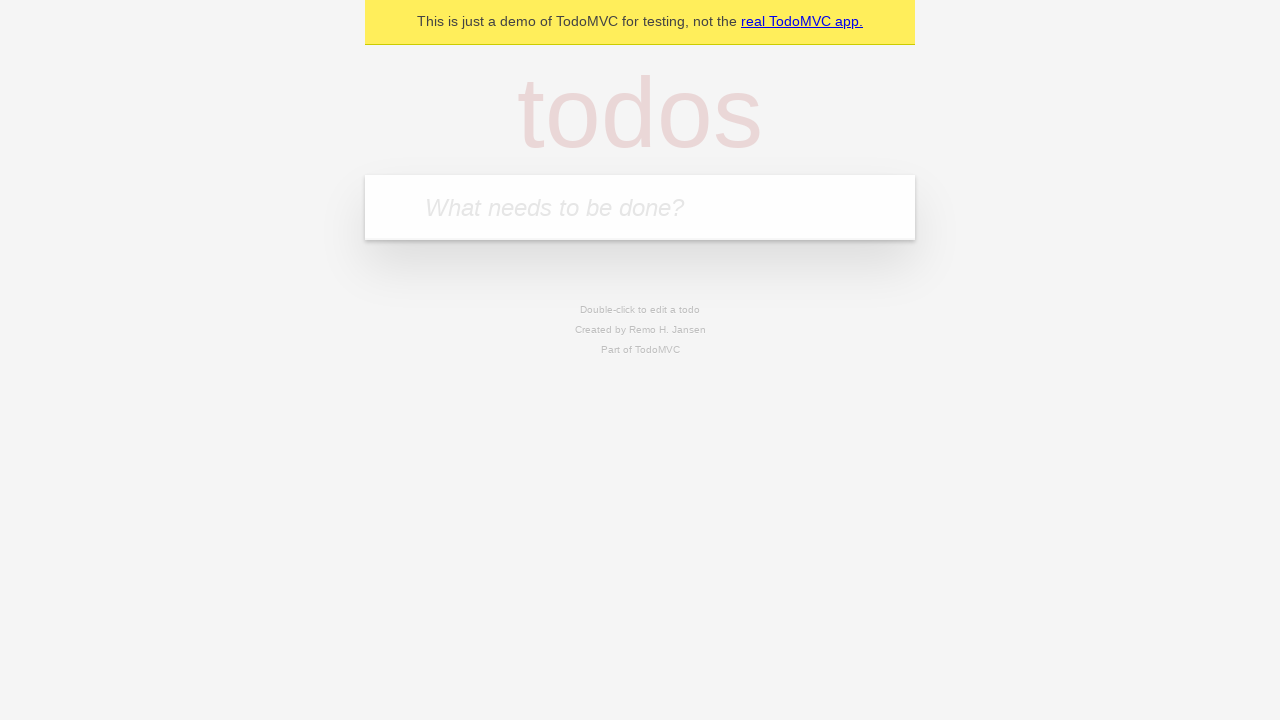

Filled 'What needs to be done?' field with 'buy some cheese' on internal:attr=[placeholder="What needs to be done?"i]
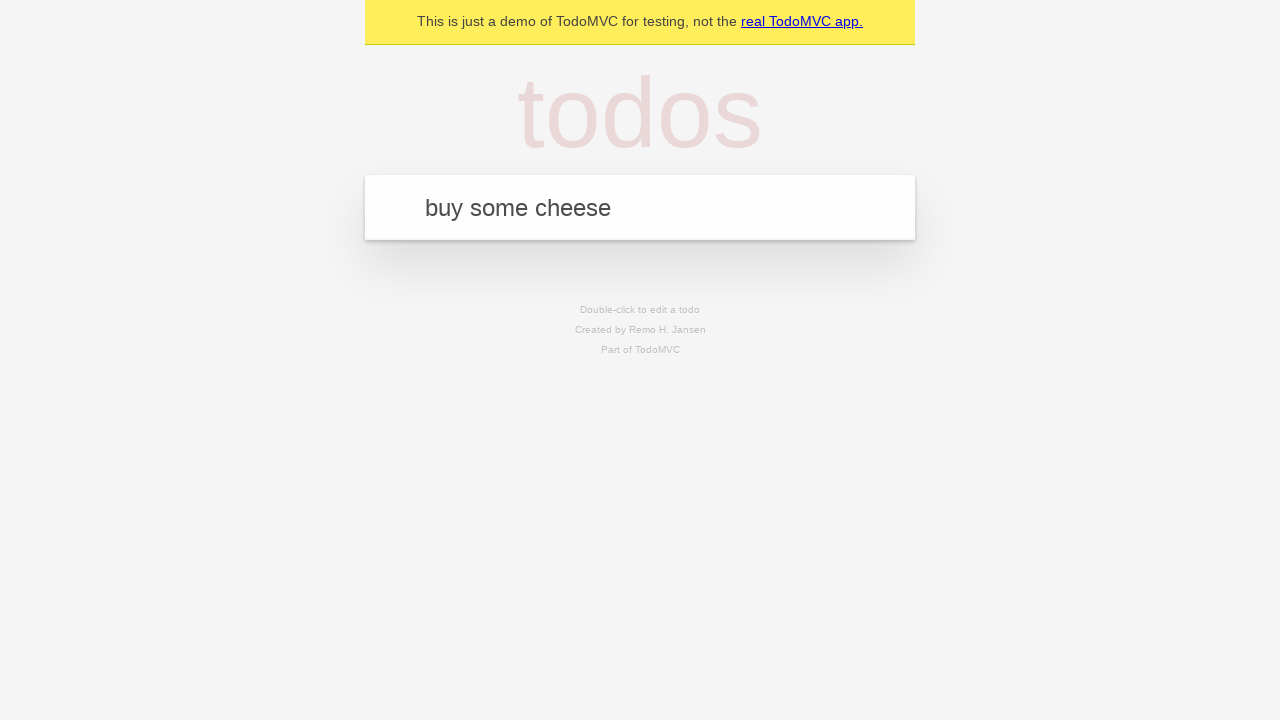

Pressed Enter to add first todo 'buy some cheese' on internal:attr=[placeholder="What needs to be done?"i]
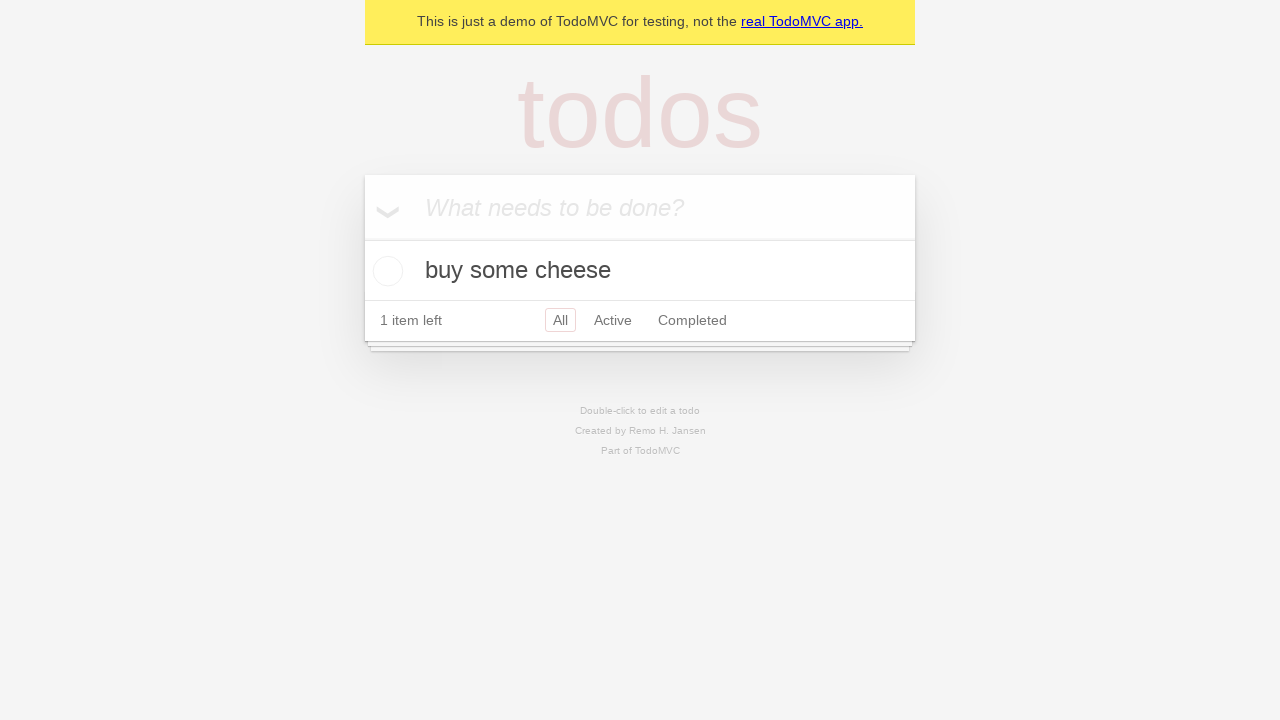

Filled 'What needs to be done?' field with 'feed the cat' on internal:attr=[placeholder="What needs to be done?"i]
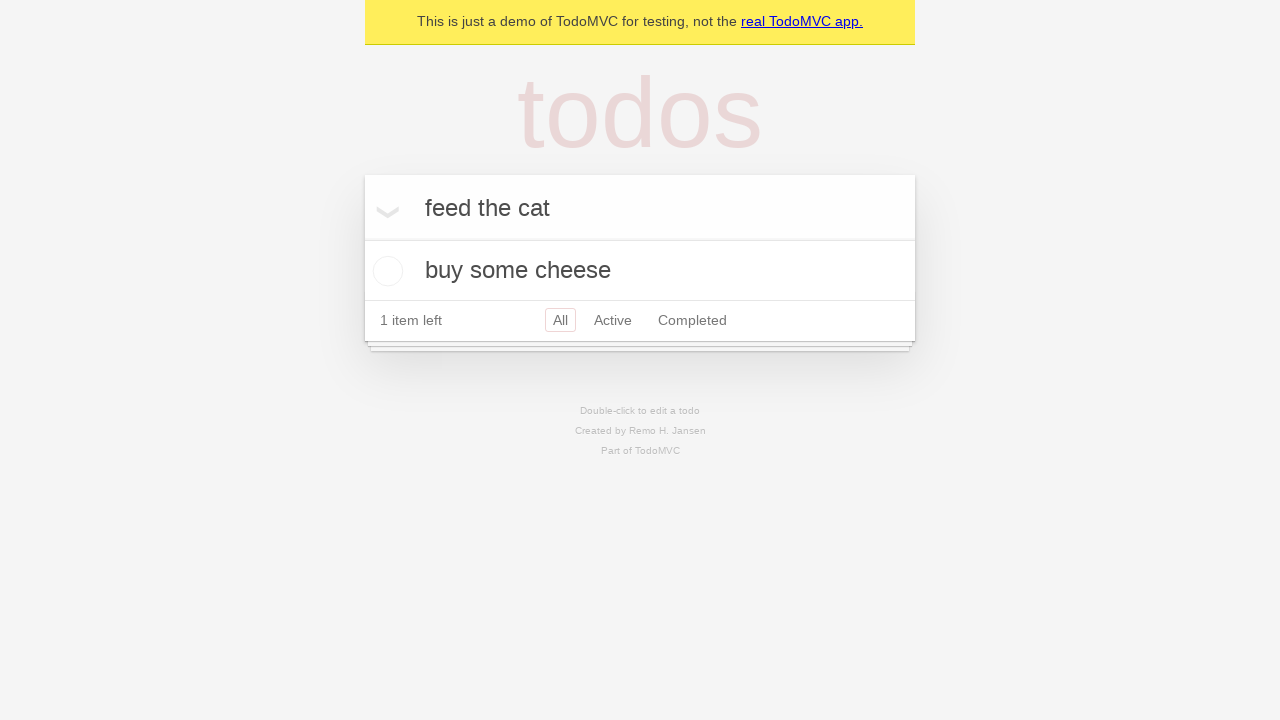

Pressed Enter to add second todo 'feed the cat' on internal:attr=[placeholder="What needs to be done?"i]
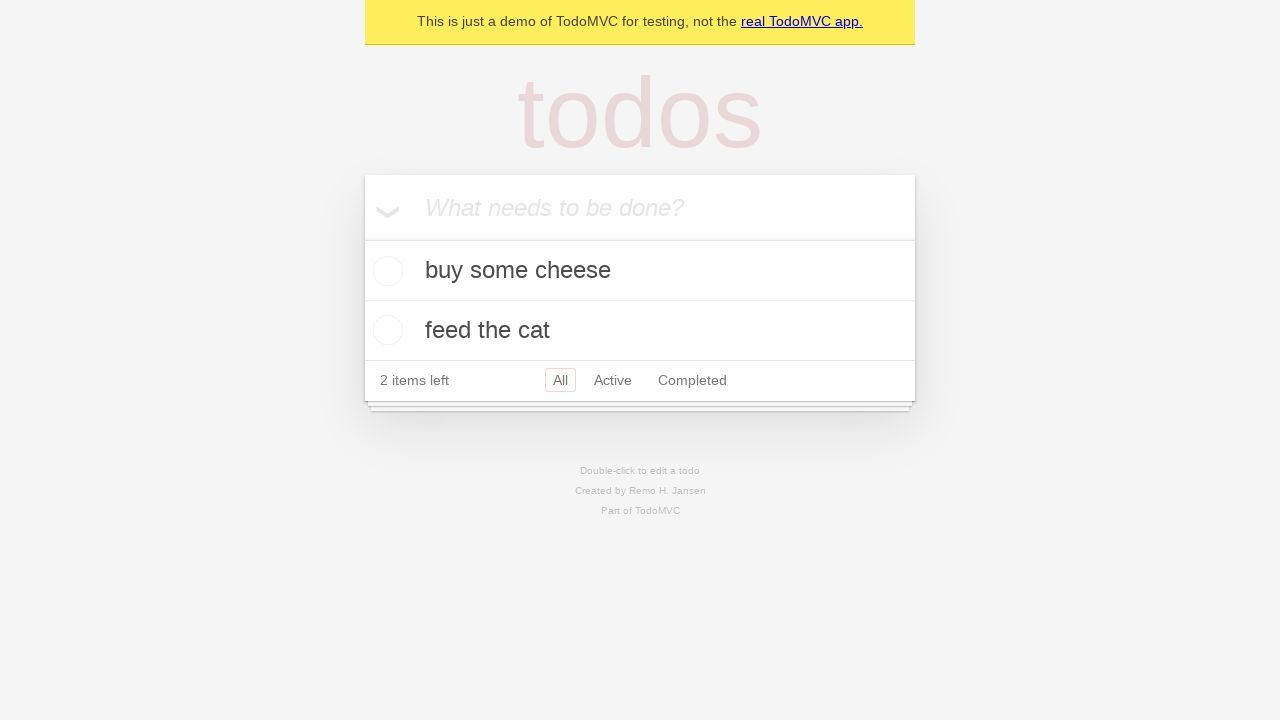

Filled 'What needs to be done?' field with 'book a doctors appointment' on internal:attr=[placeholder="What needs to be done?"i]
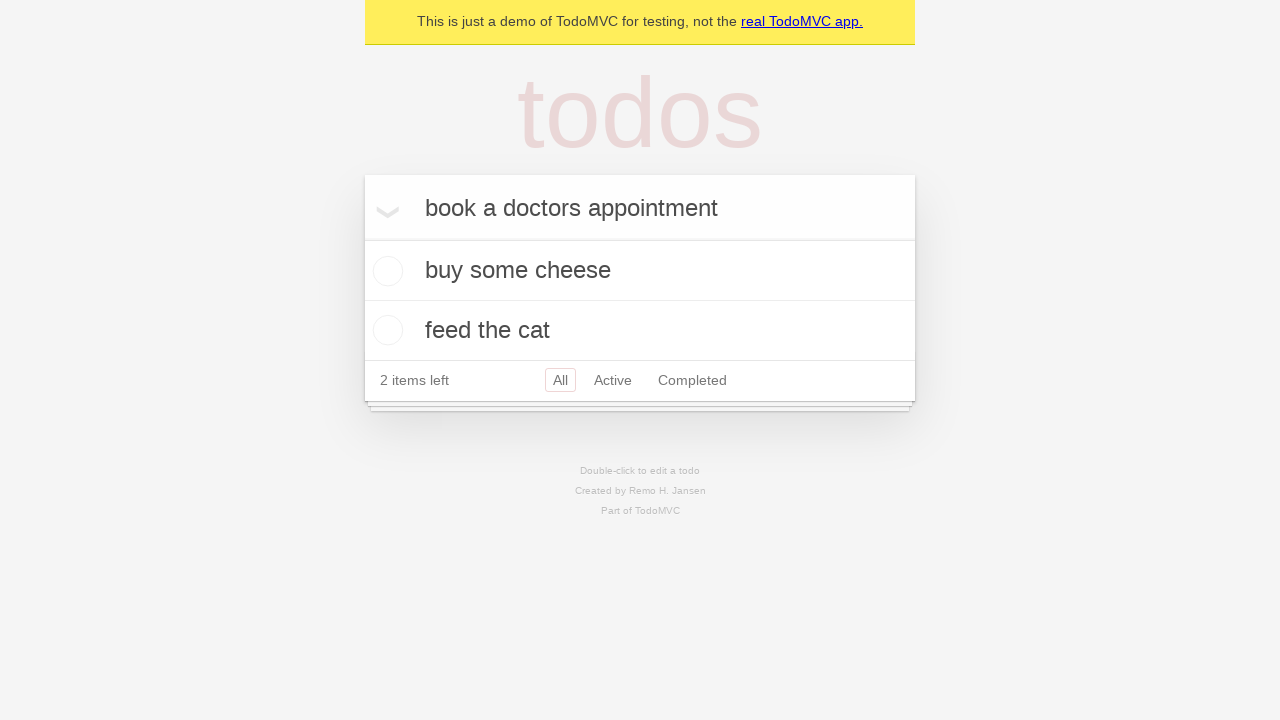

Pressed Enter to add third todo 'book a doctors appointment' on internal:attr=[placeholder="What needs to be done?"i]
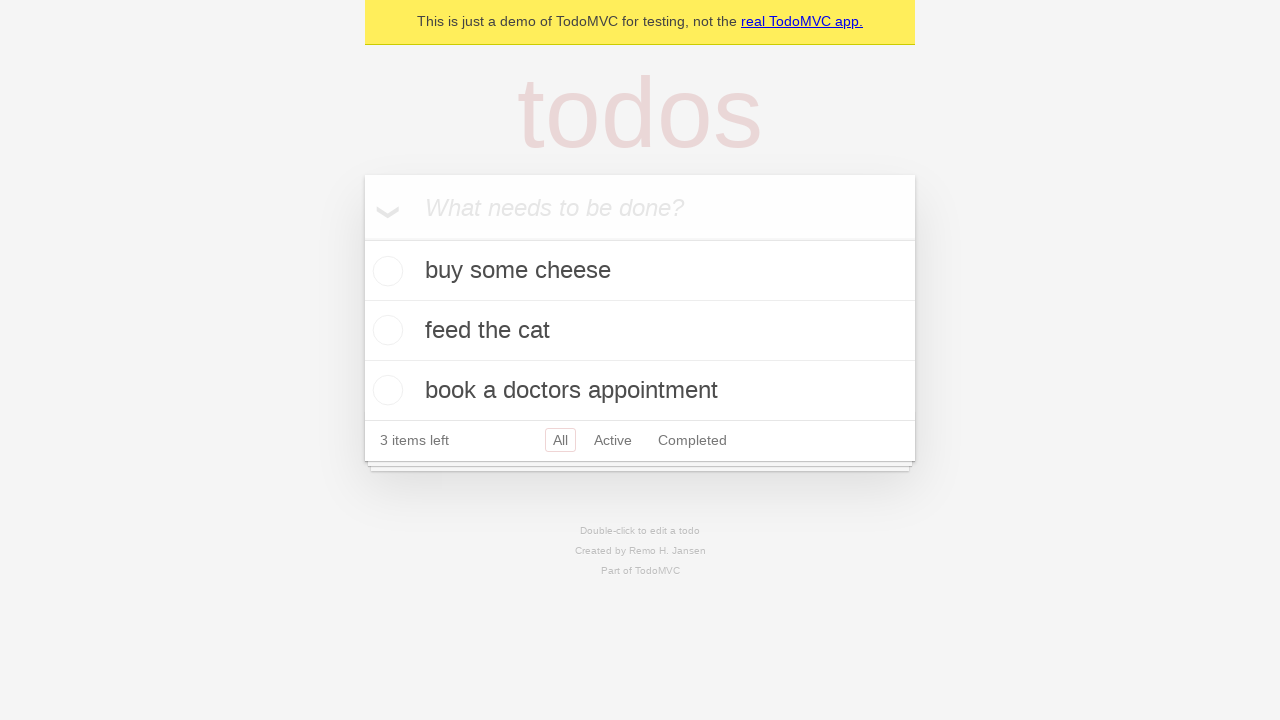

Checked 'Mark all as complete' toggle to mark all todos as completed at (362, 238) on internal:label="Mark all as complete"i
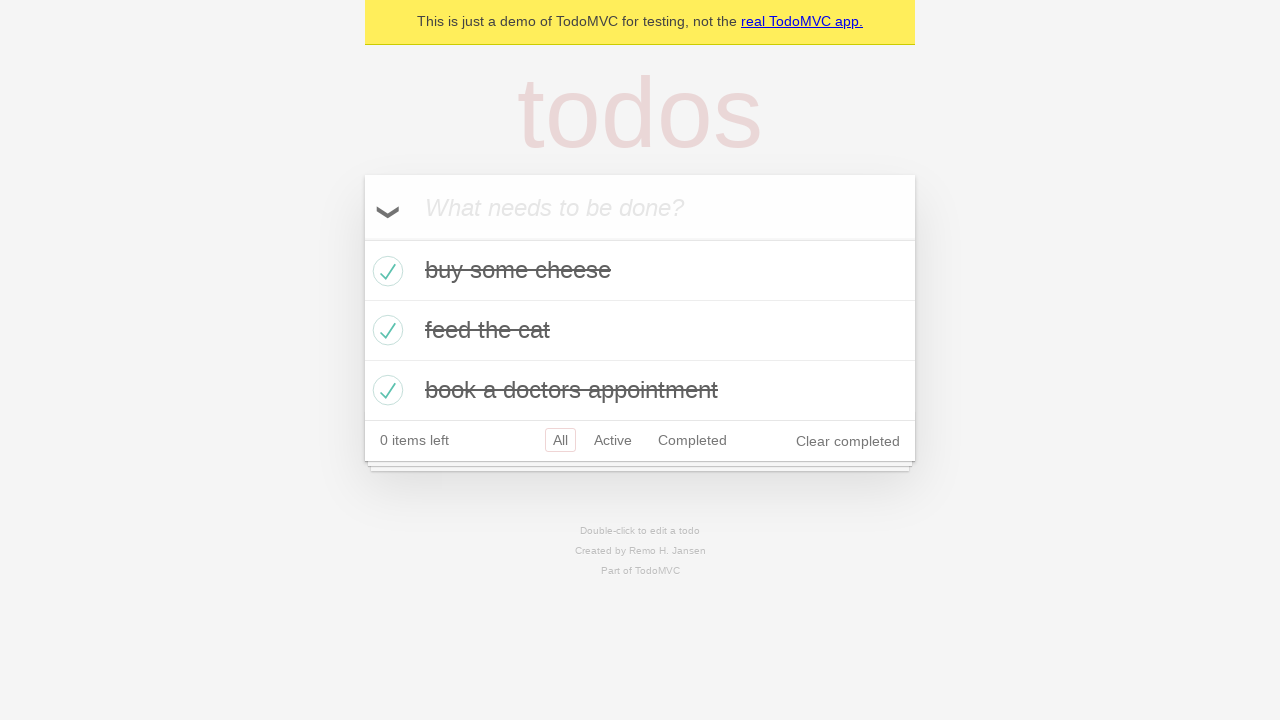

Unchecked first todo checkbox to mark it as incomplete at (385, 271) on internal:testid=[data-testid="todo-item"s] >> nth=0 >> internal:role=checkbox
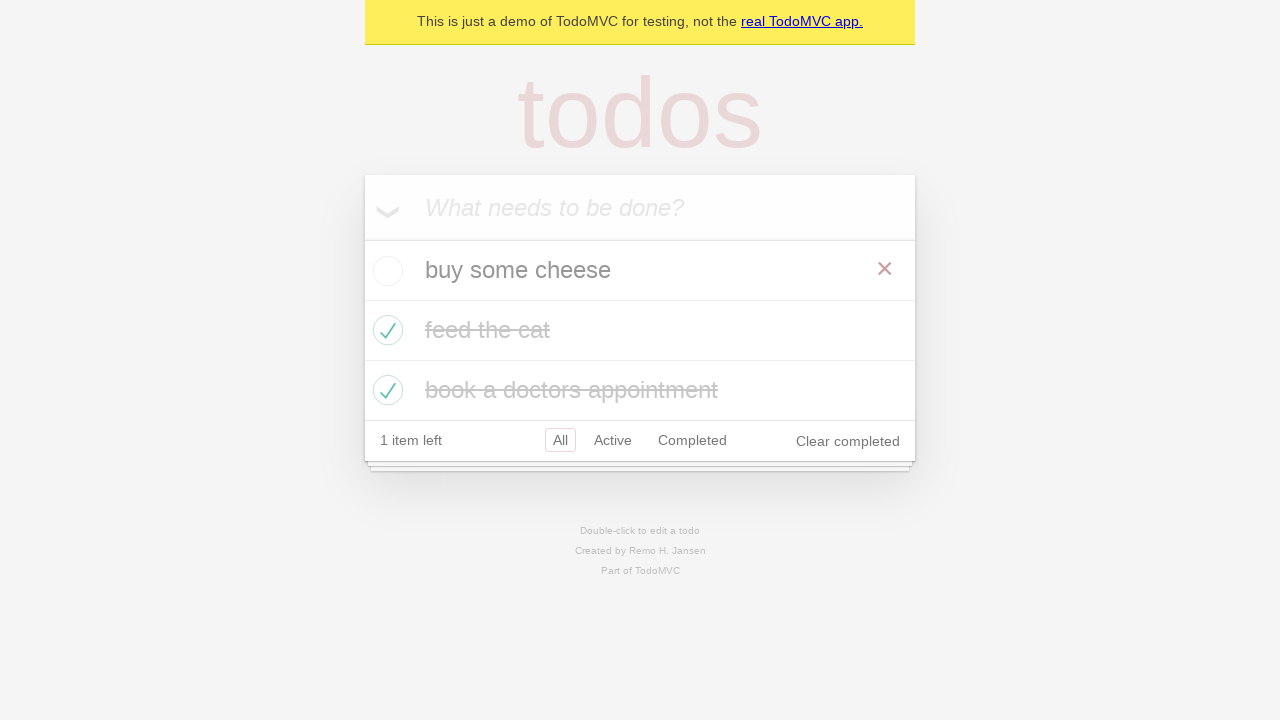

Checked first todo checkbox again to mark it as completed at (385, 271) on internal:testid=[data-testid="todo-item"s] >> nth=0 >> internal:role=checkbox
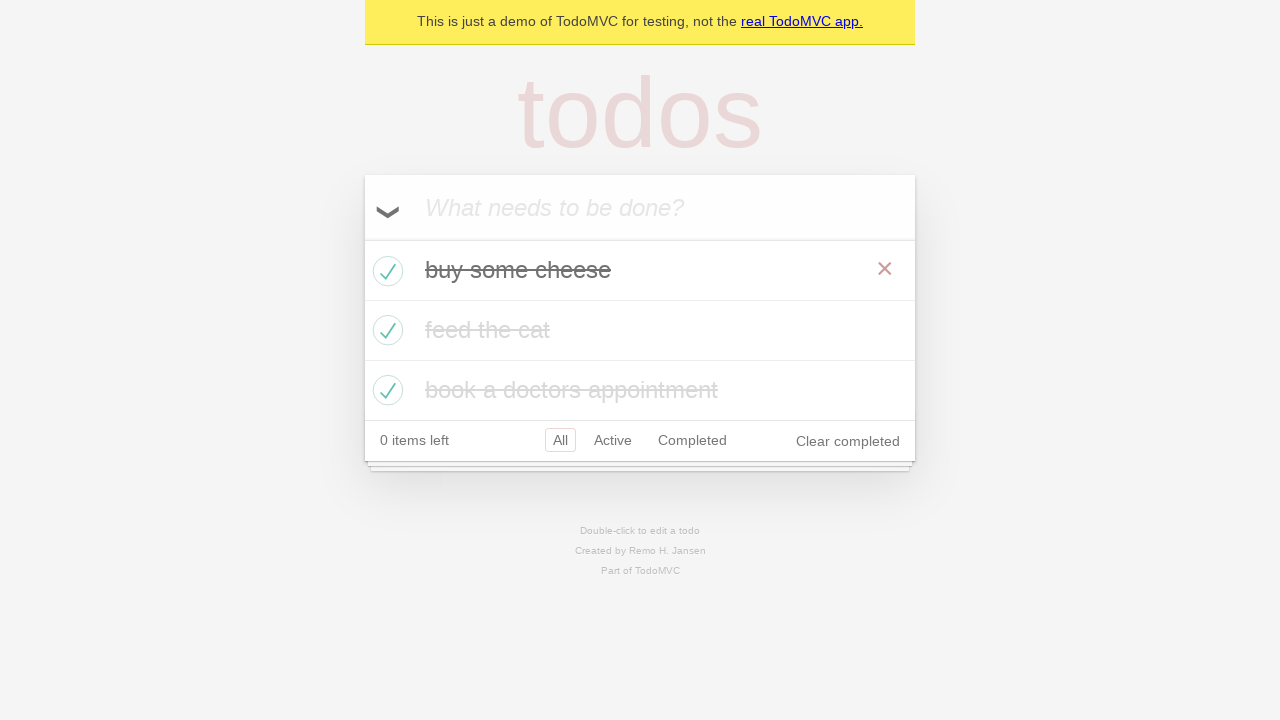

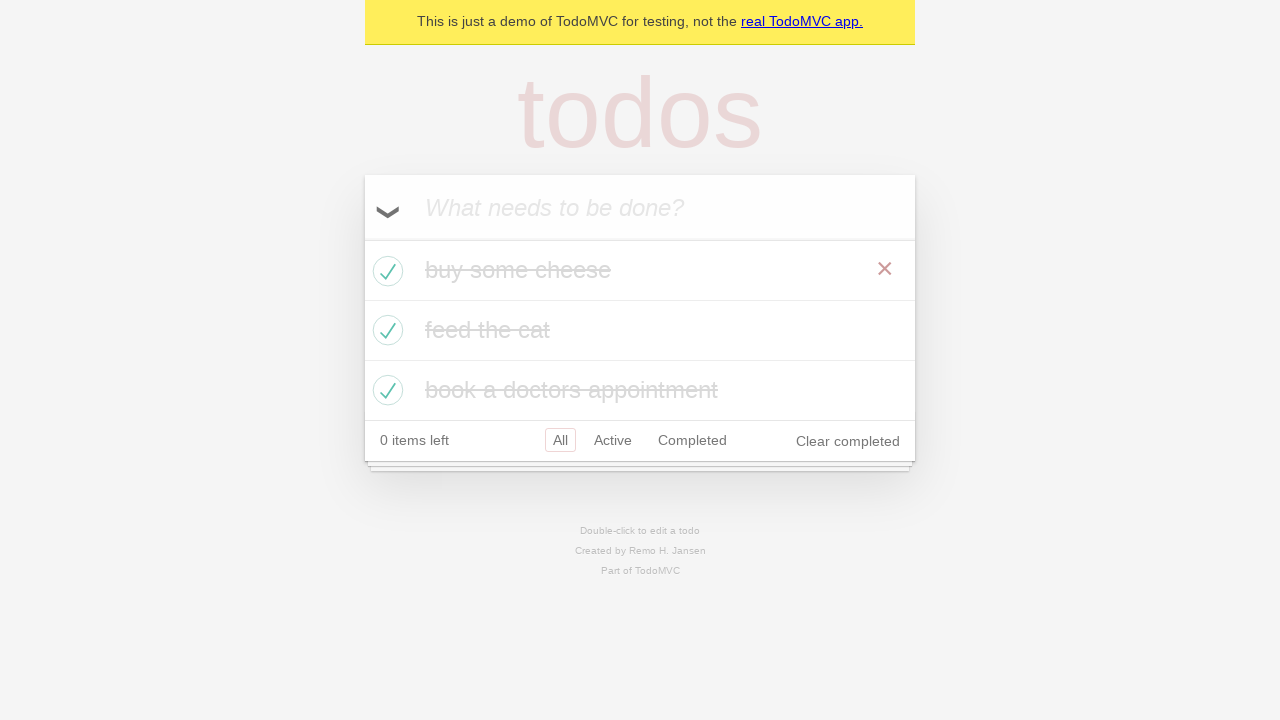